Tests file download functionality by navigating to a download page and clicking a download link to trigger a file download.

Starting URL: https://the-internet.herokuapp.com/download

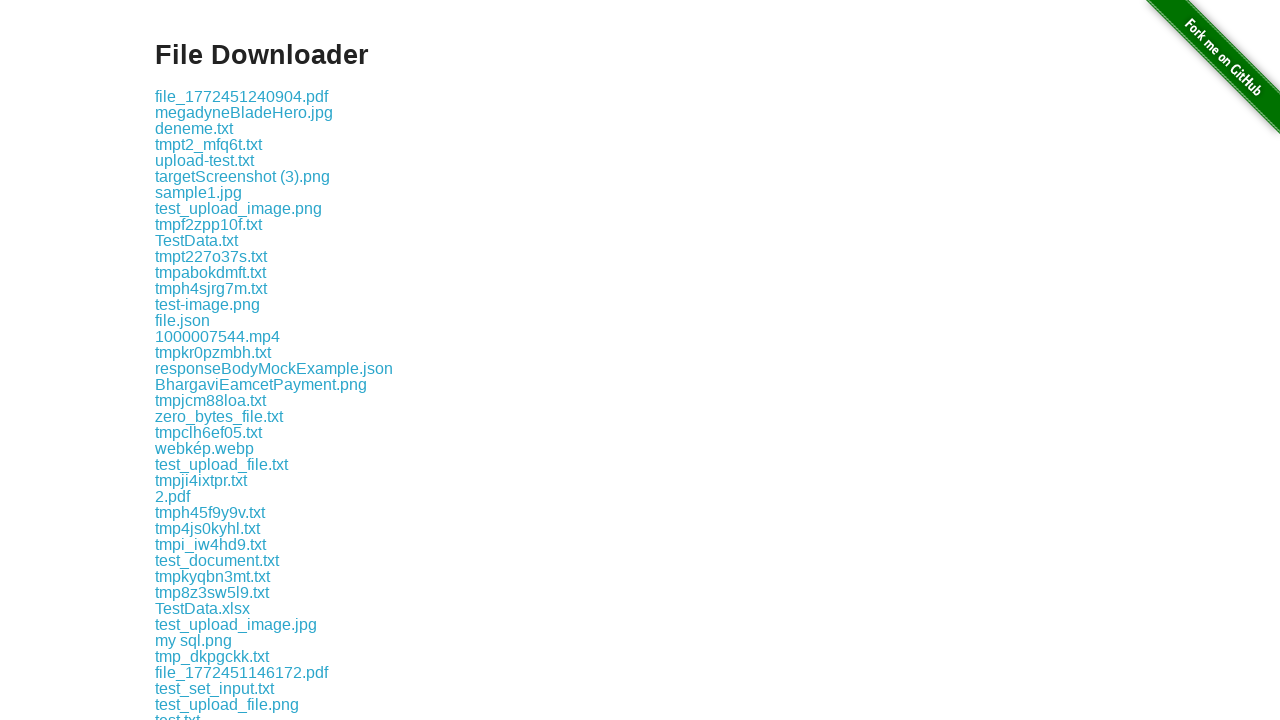

Clicked the download link to trigger file download at (242, 96) on .example a
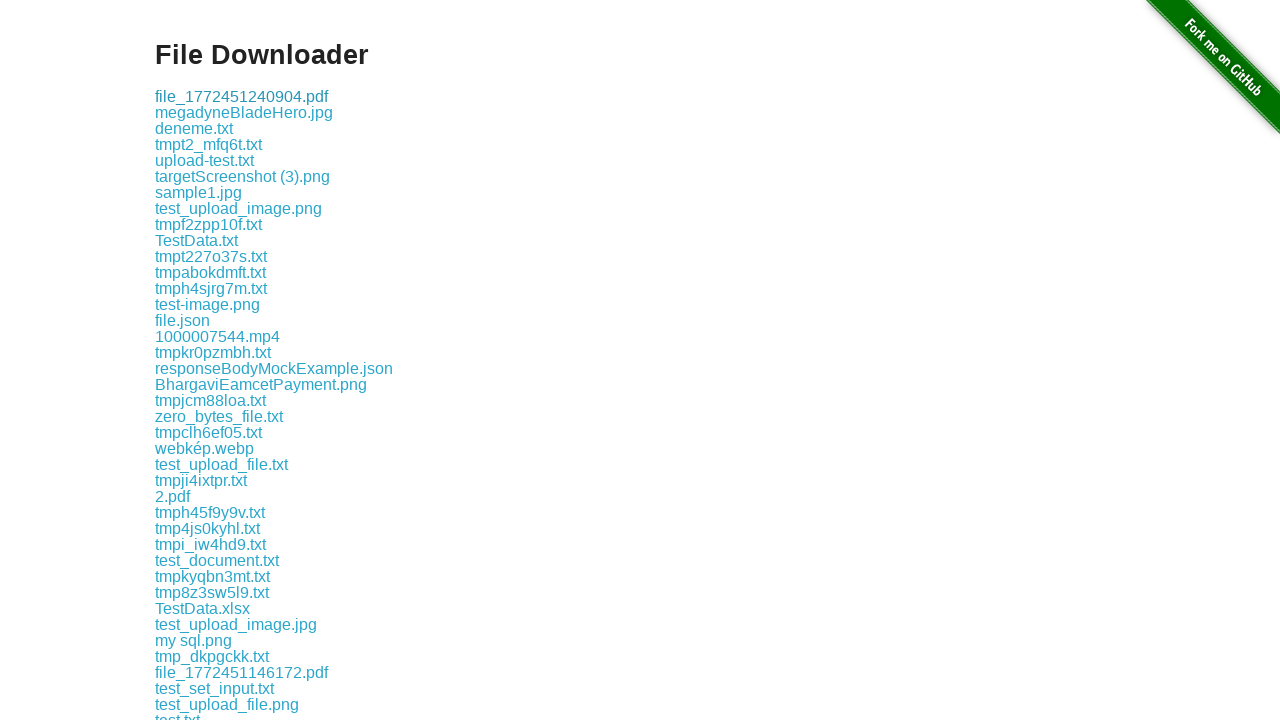

Waited 2 seconds for file download to complete
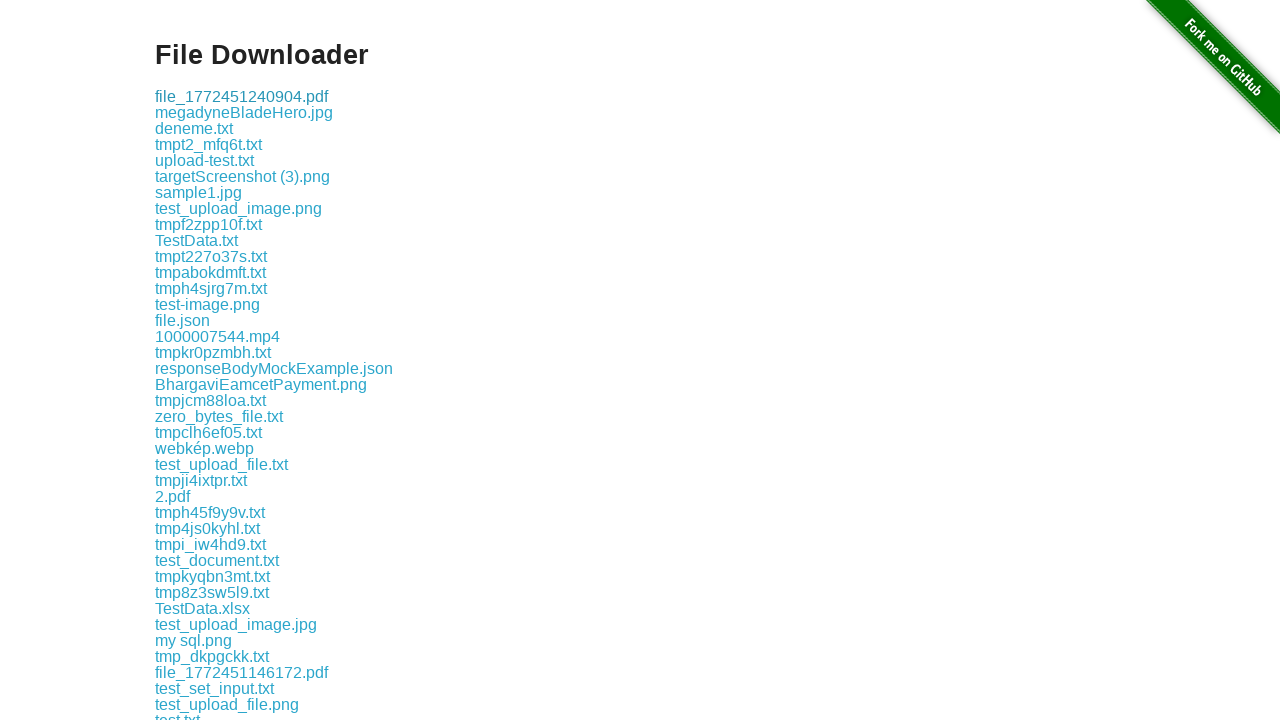

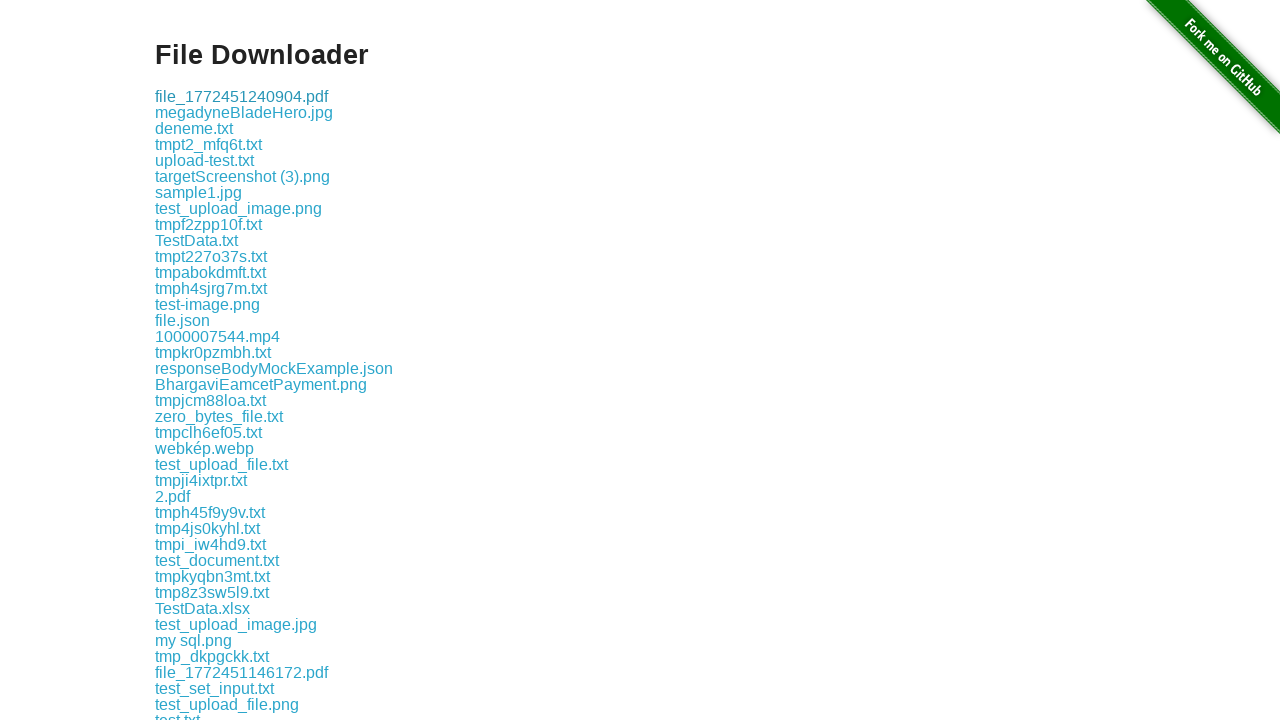